Navigates to Flipkart homepage and maximizes the browser window. The original script captures a screenshot, but the core automation is simply loading the page.

Starting URL: https://www.flipkart.com/

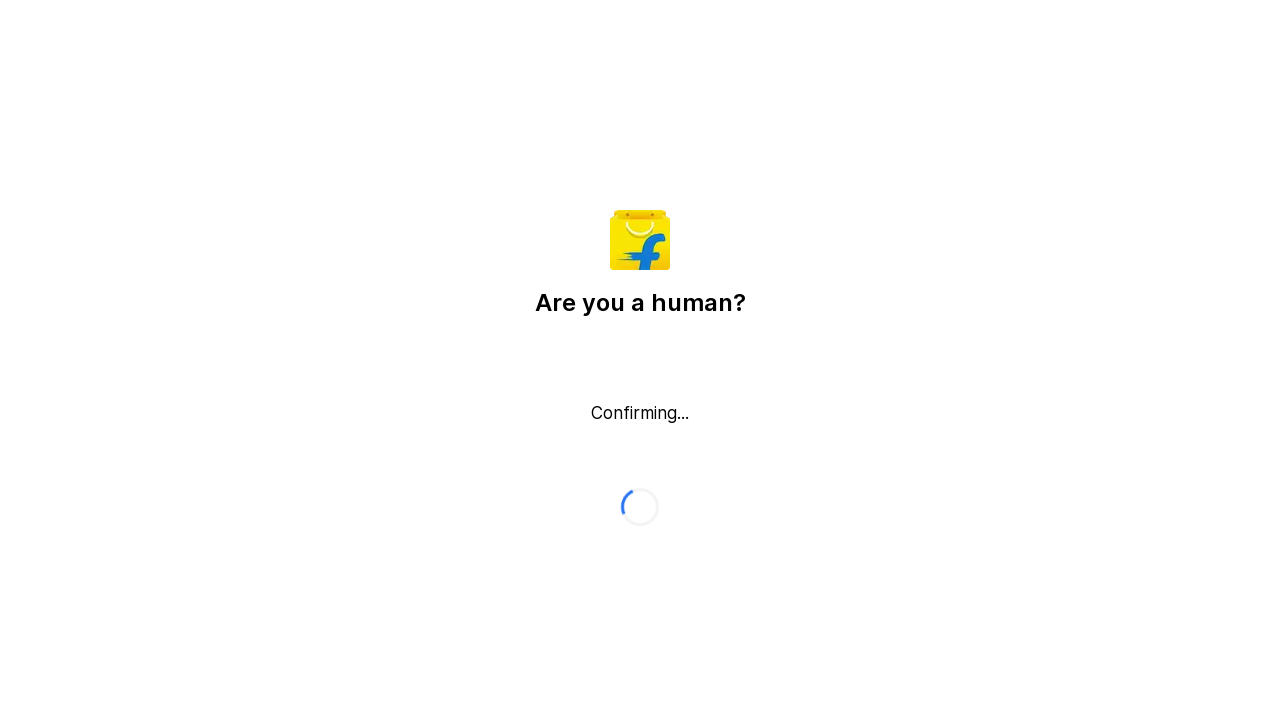

Waited for DOM content to load on Flipkart homepage
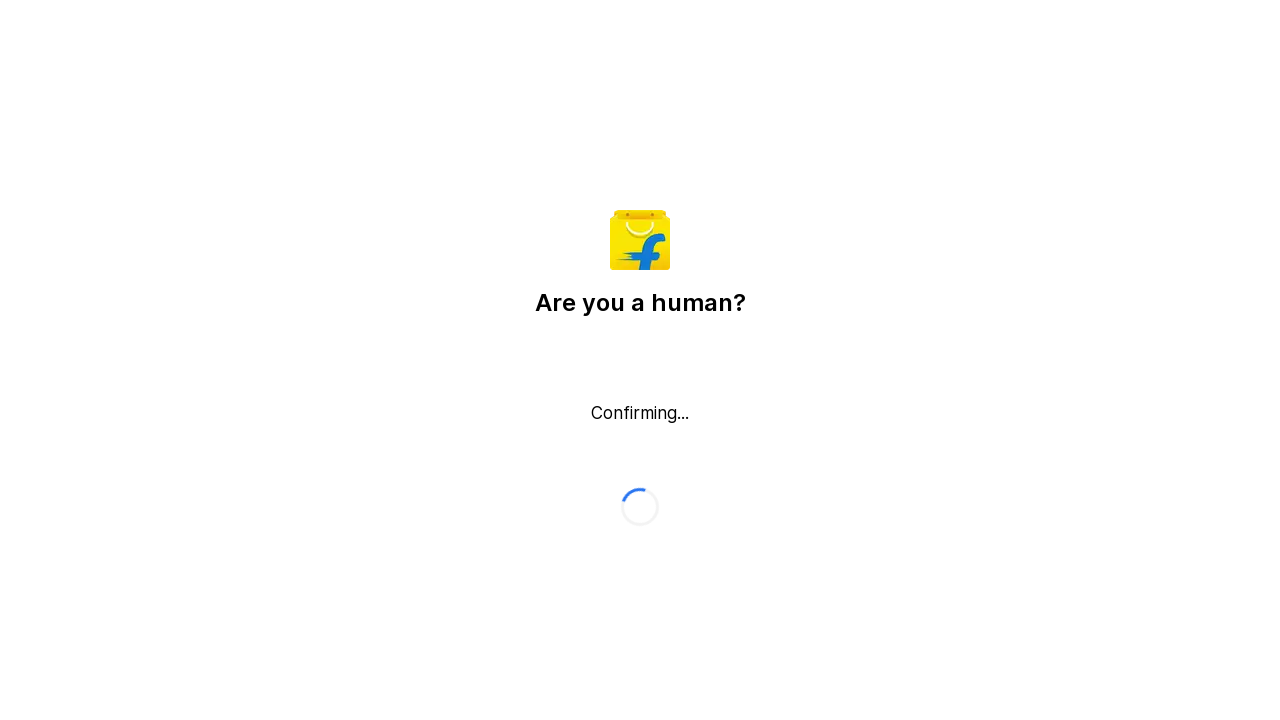

Waited 1 second for additional page resources to load
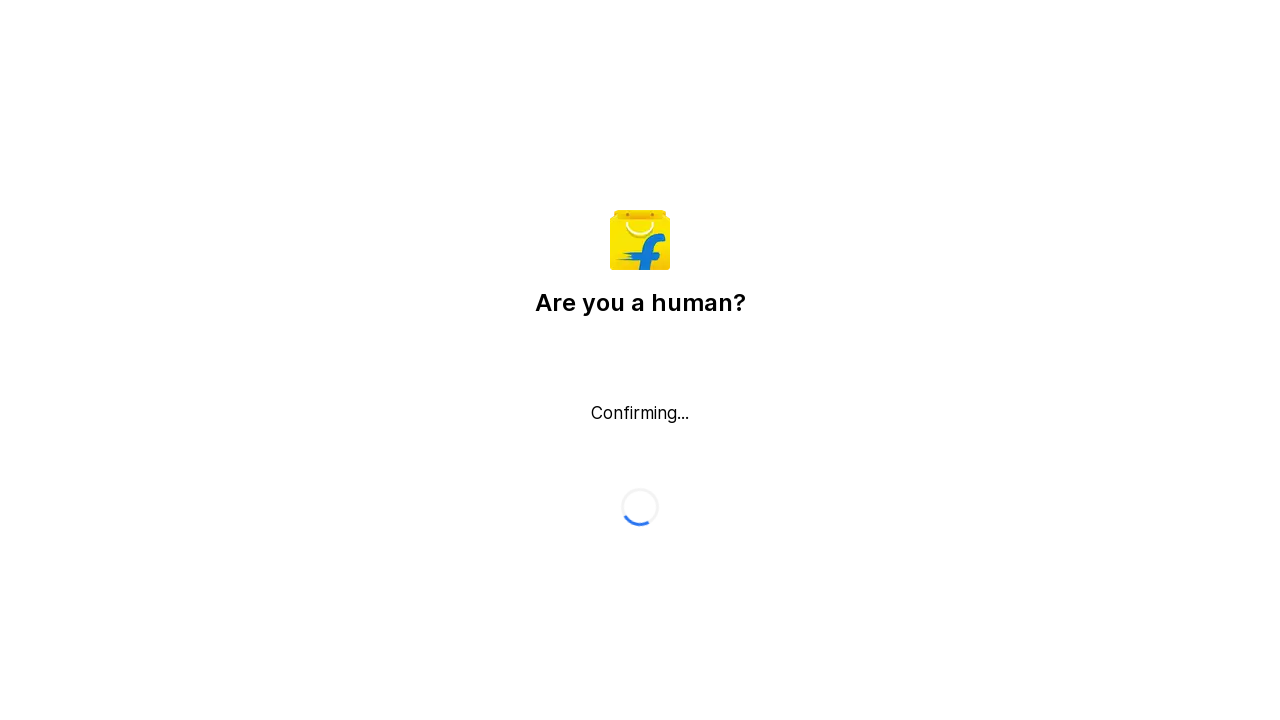

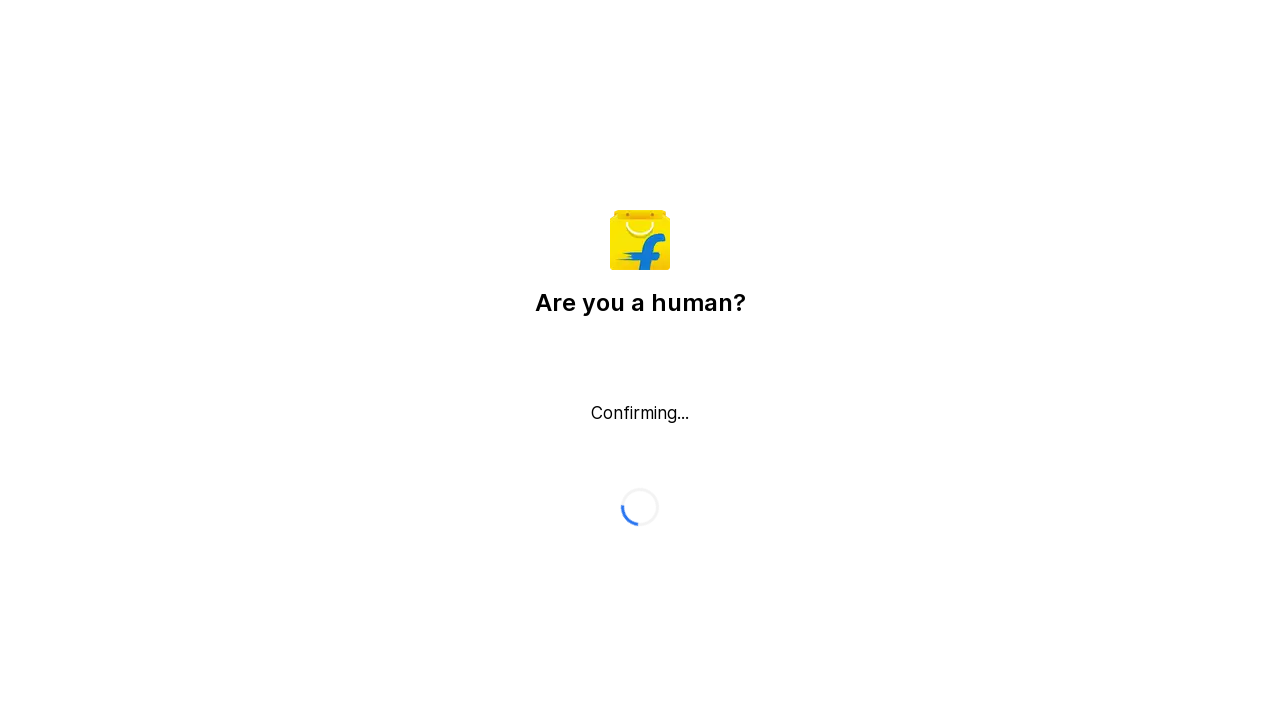